Fills out a demo request form on OrangeHRM website with contact information and submits it

Starting URL: https://www.orangehrm.com/hris-hr-software-demo/

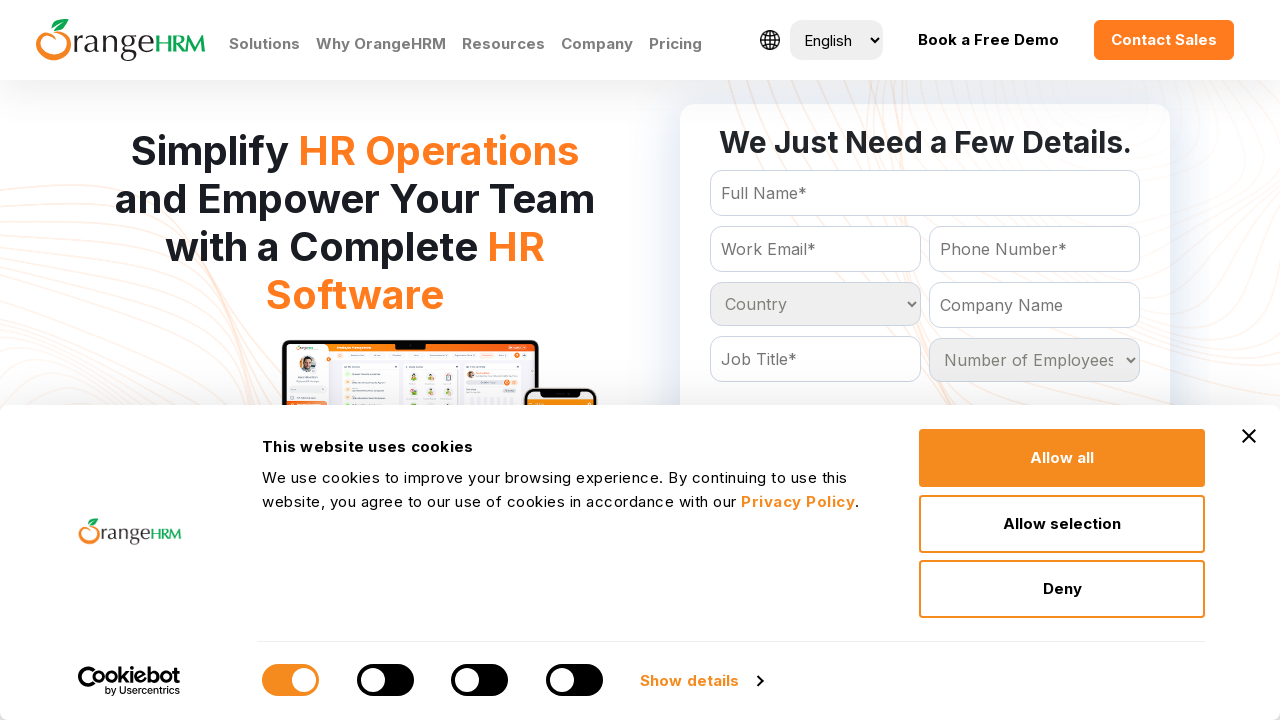

Filled Full Name field with 'John Smith' on #Form_getForm_FullName
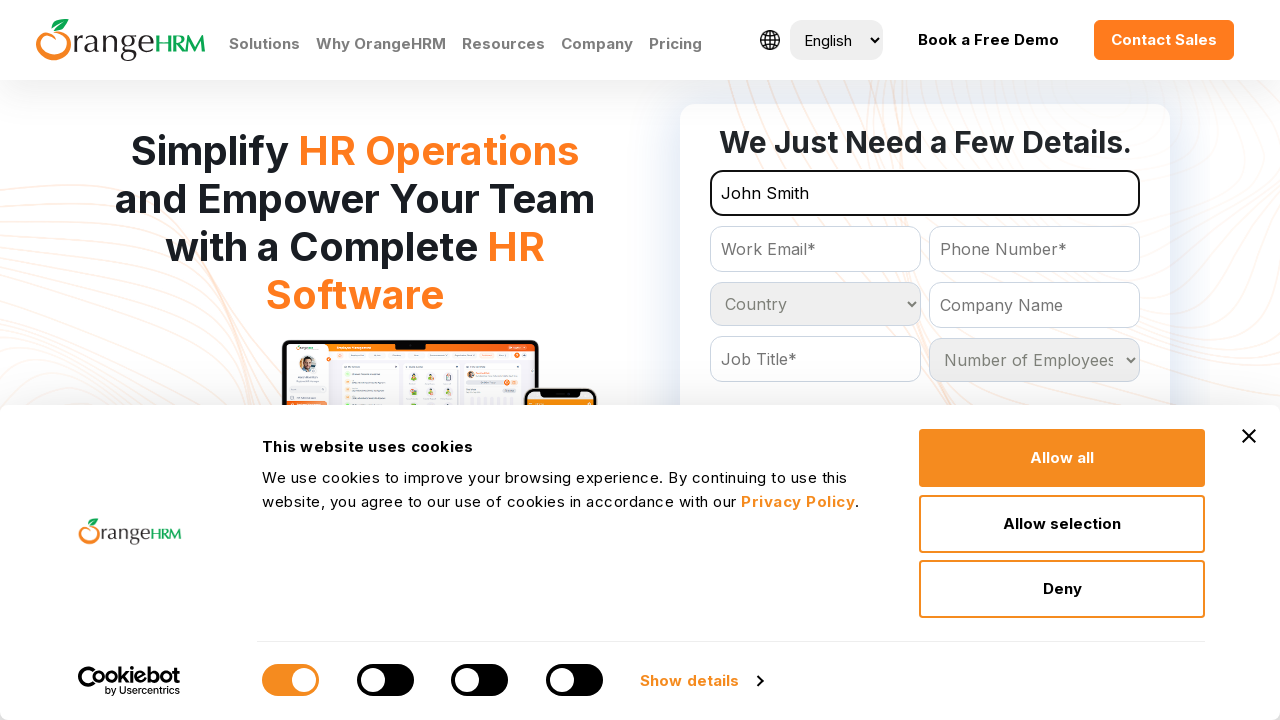

Filled Email field with 'john.smith@example.com' on #Form_getForm_Email
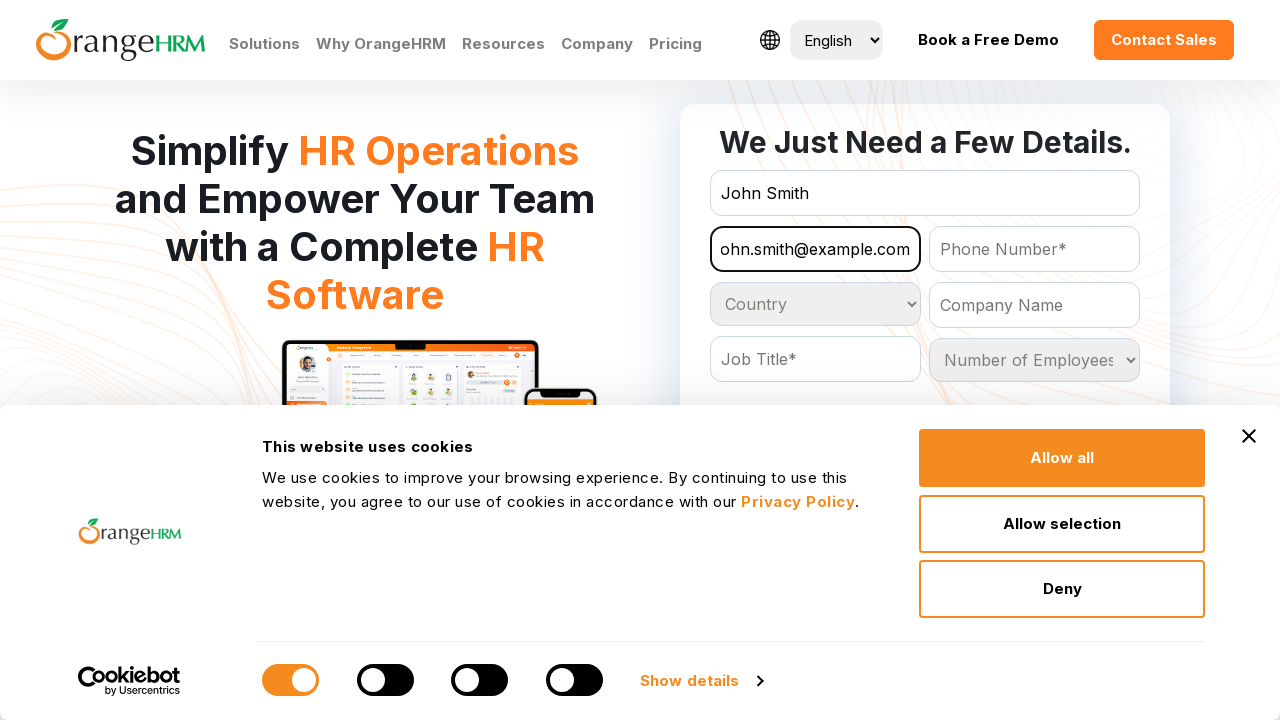

Filled Contact/Phone field with '5551234567' on #Form_getForm_Contact
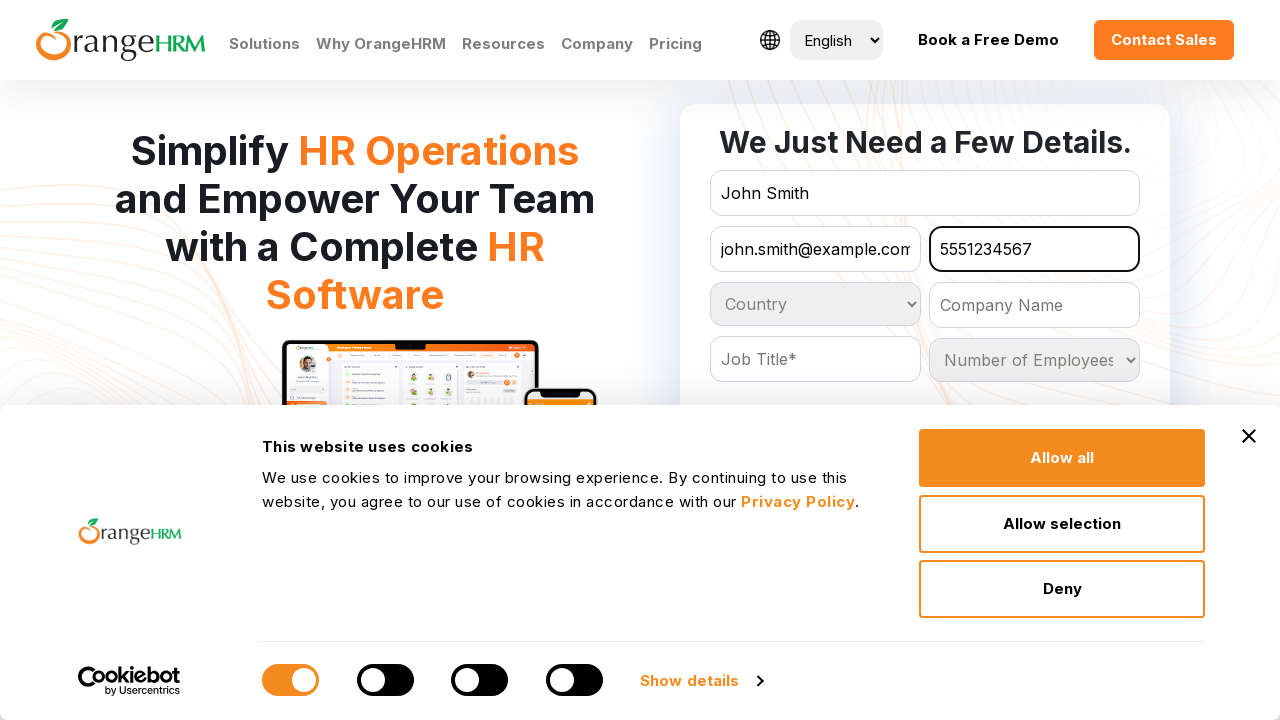

Clicked submit button to submit demo request form at (925, 360) on #Form_getForm_action_submitForm
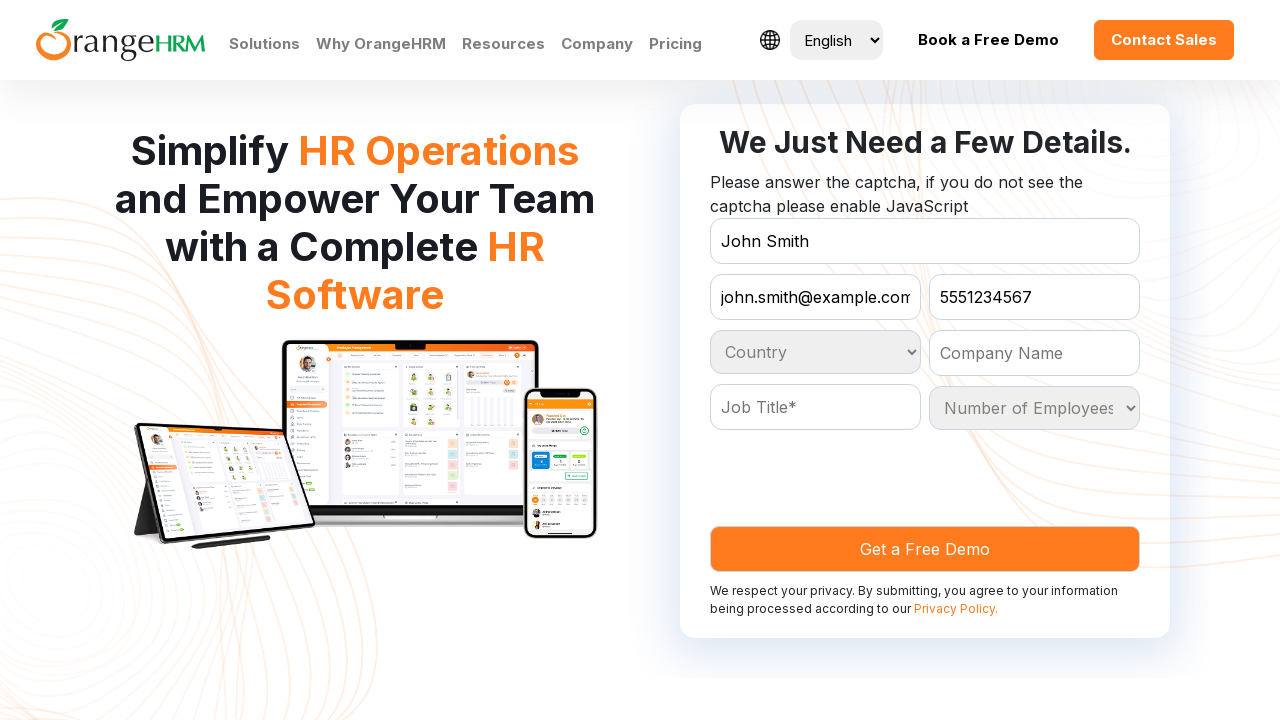

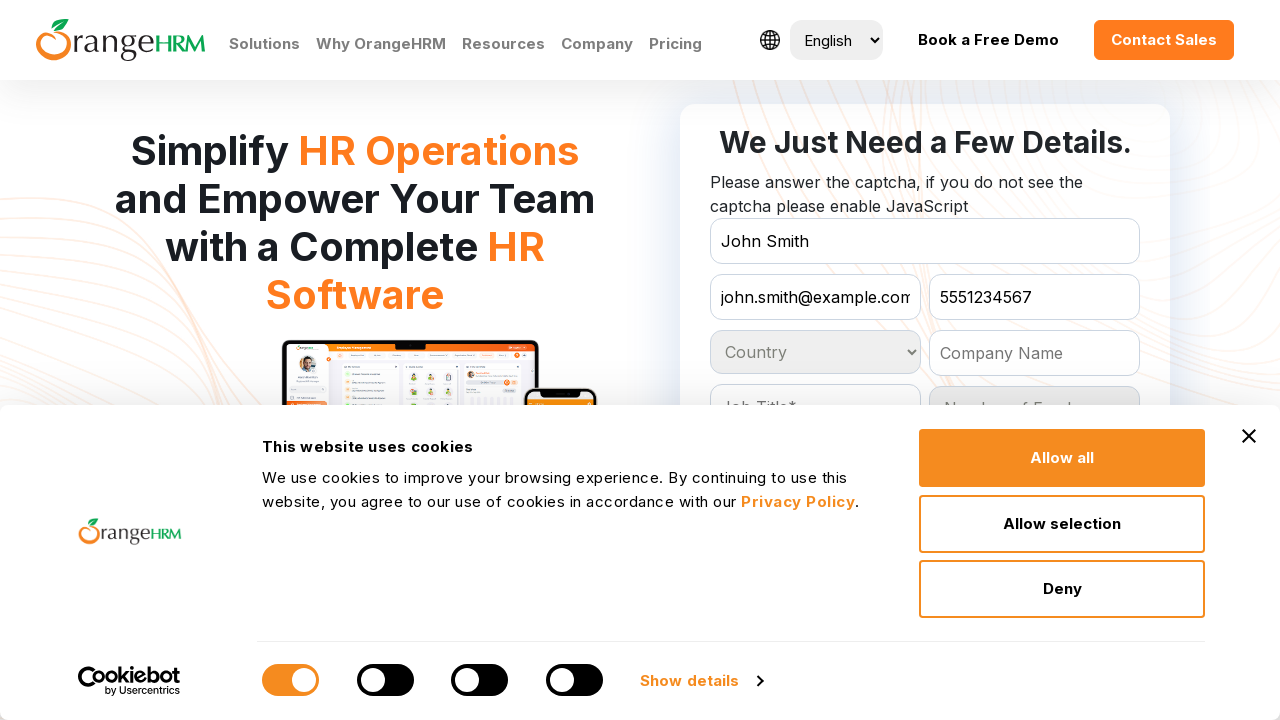